Tests customer login page by clicking customer login button and verifying the "Your Name :" label appears

Starting URL: https://www.globalsqa.com/angularJs-protractor/BankingProject/#/login

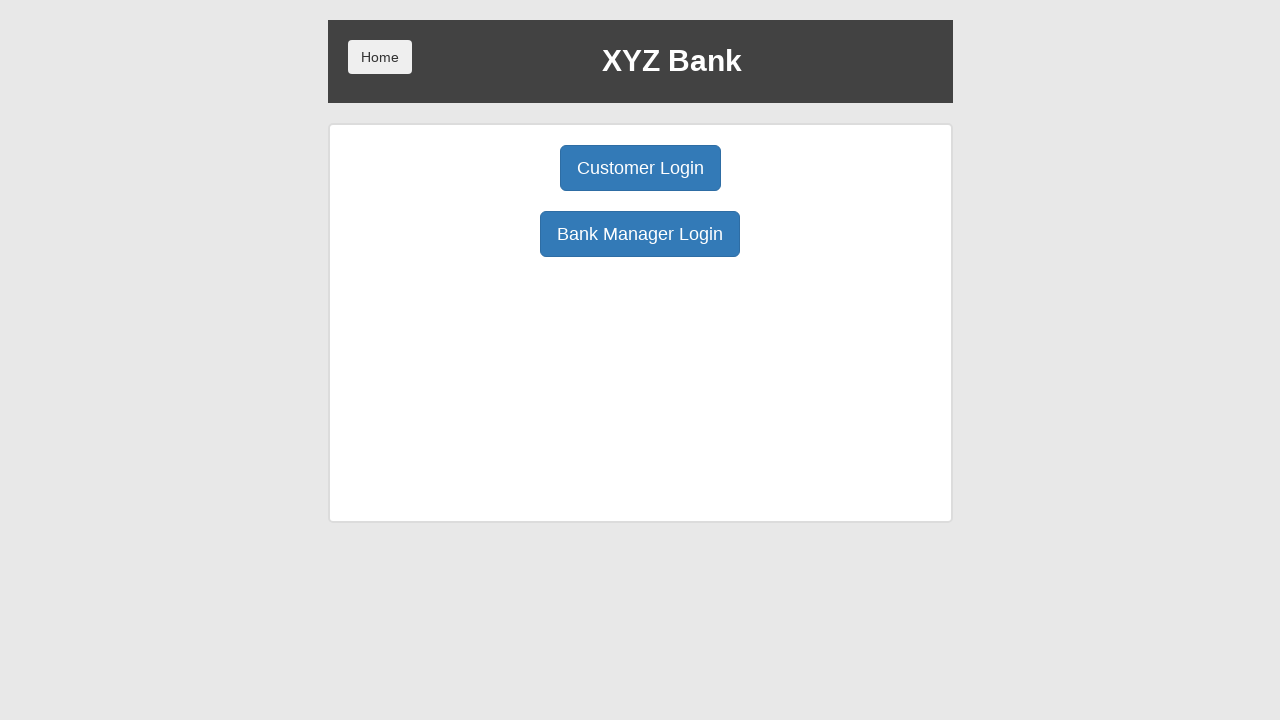

Navigated to Banking Project login page
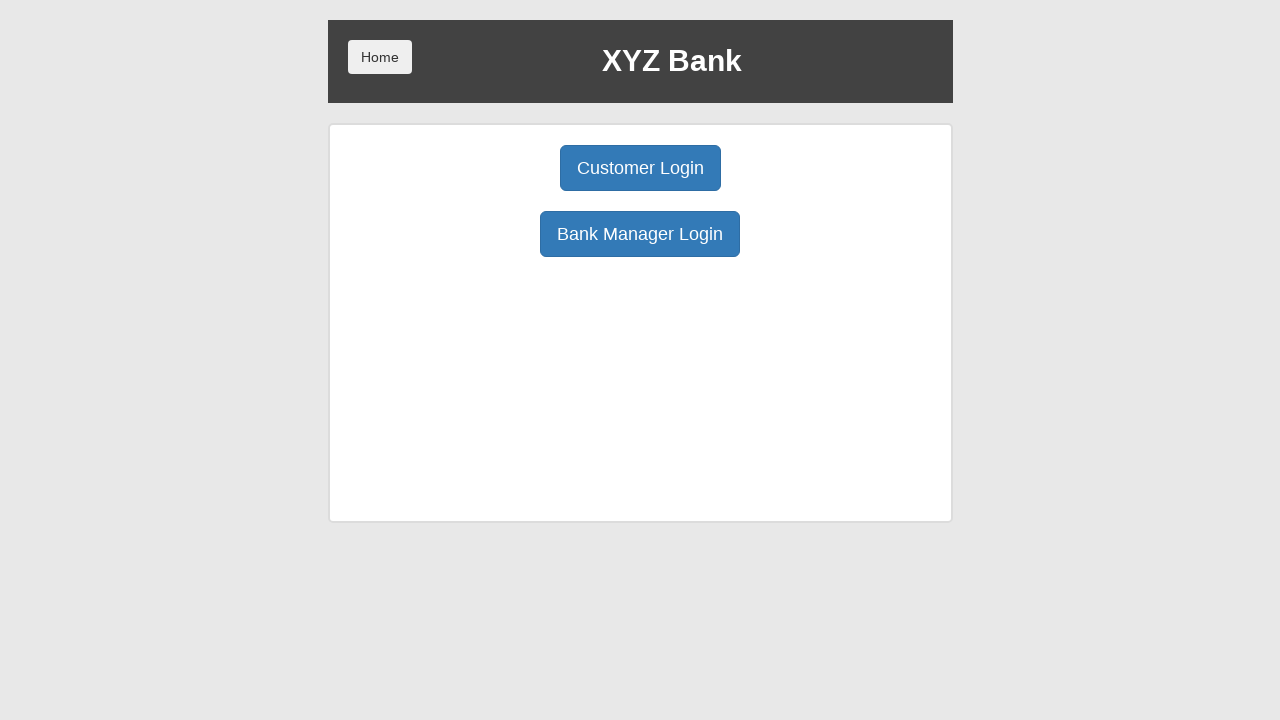

Clicked customer login button at (640, 168) on xpath=/html/body/div/div/div[2]/div/div[1]/div[1]/button
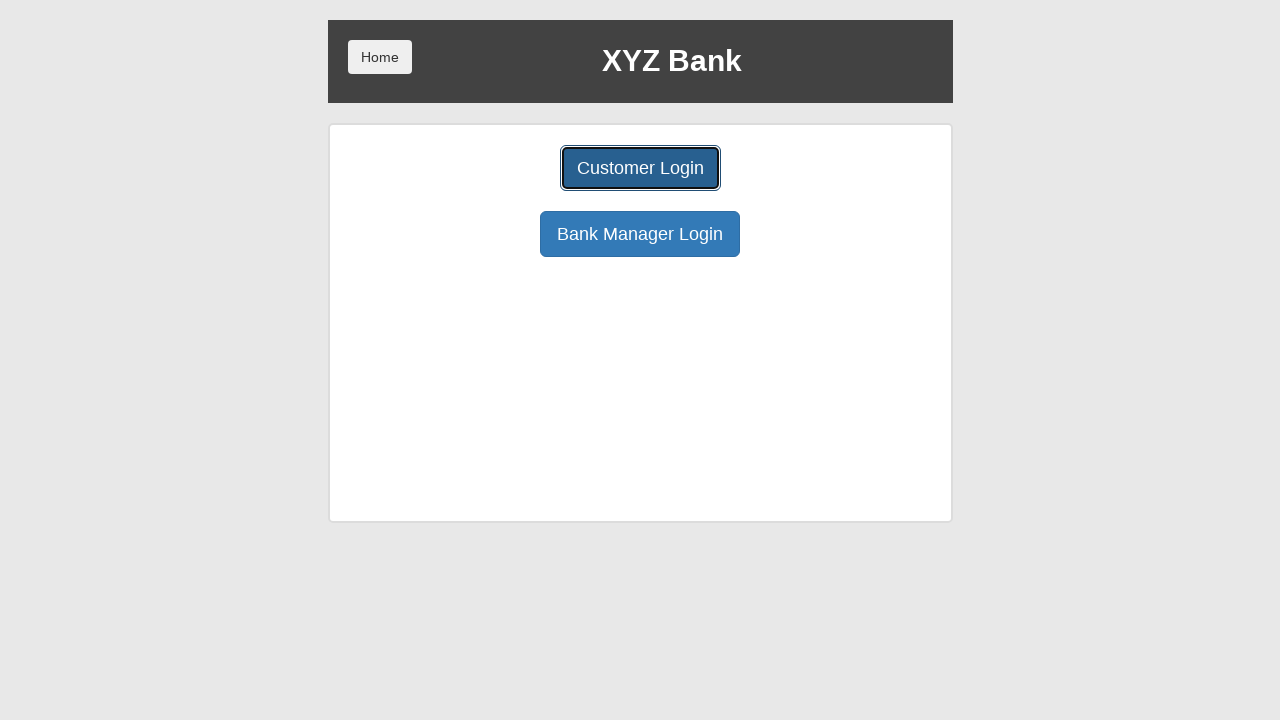

Retrieved 'Your Name :' label text
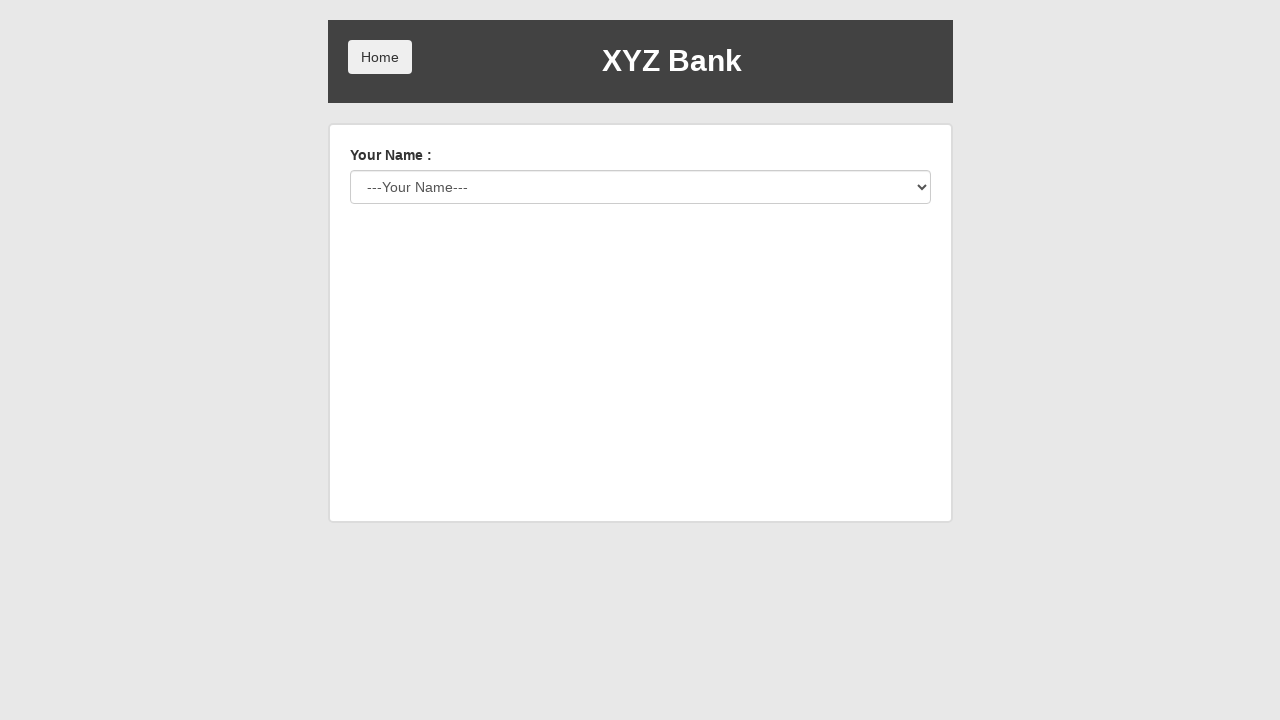

Verified 'Your Name :' label appears as expected
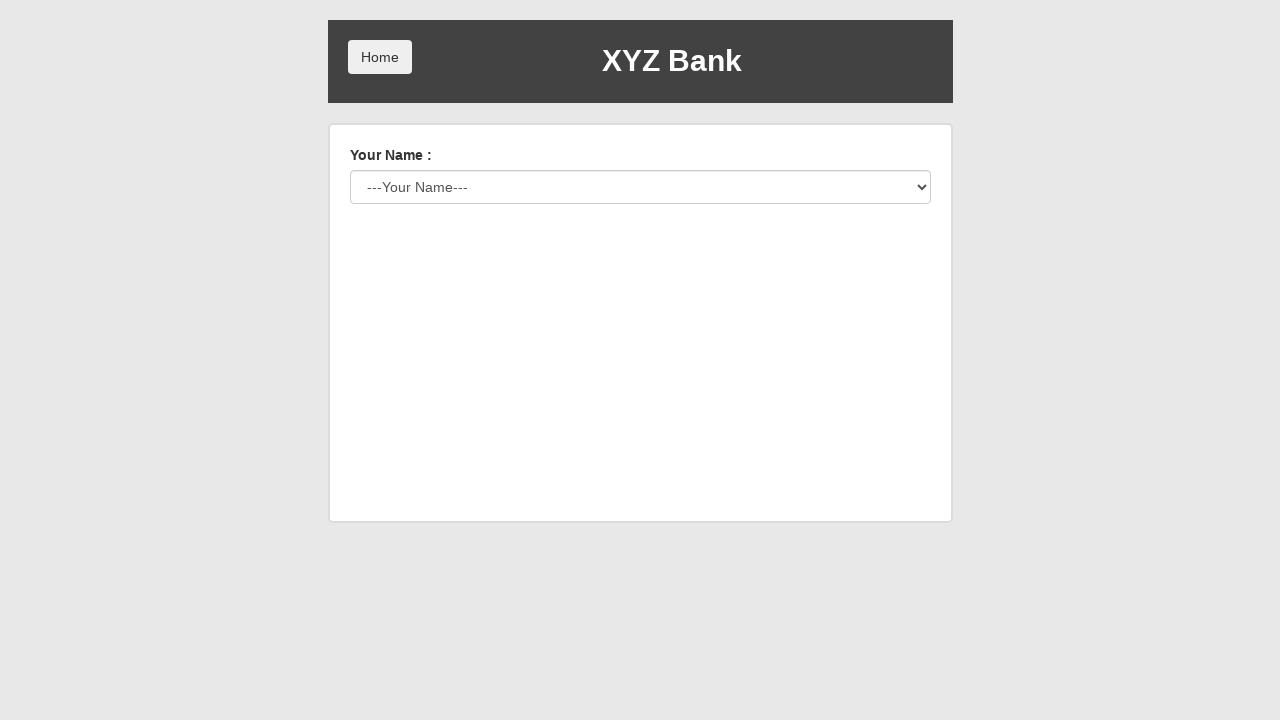

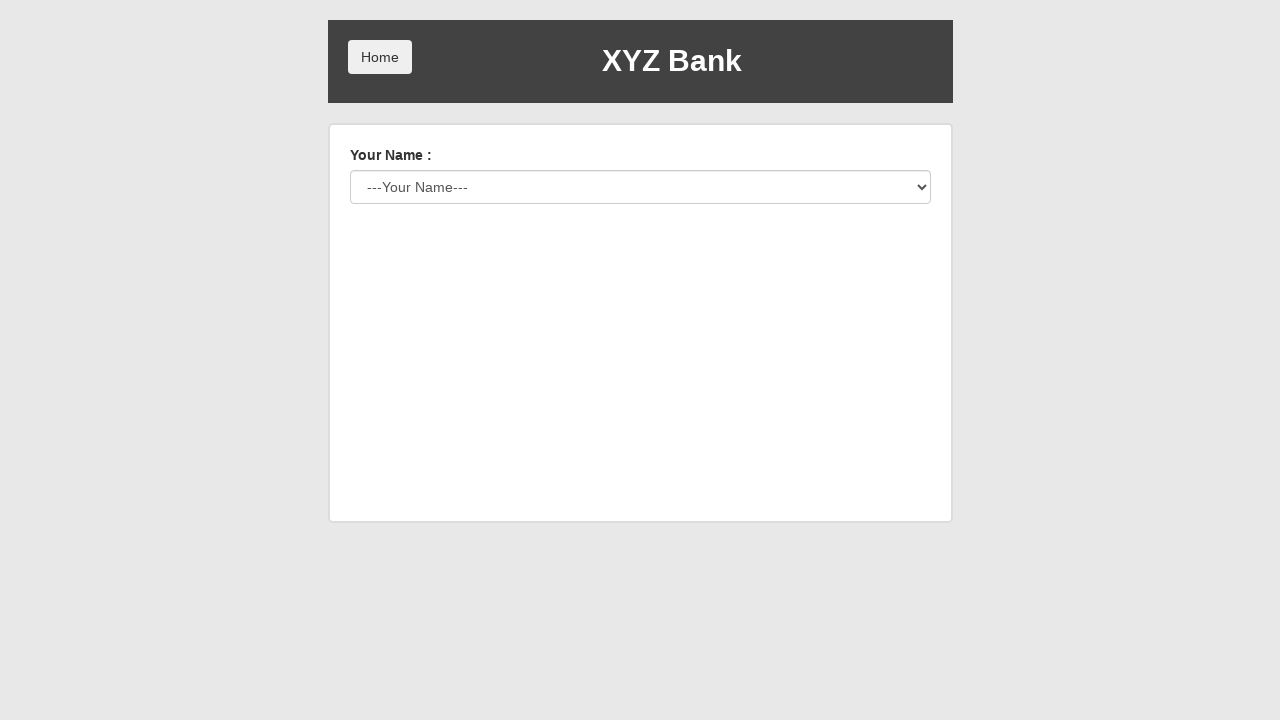